Tests Google Translate by entering text into the translation input field

Starting URL: https://translate.google.com

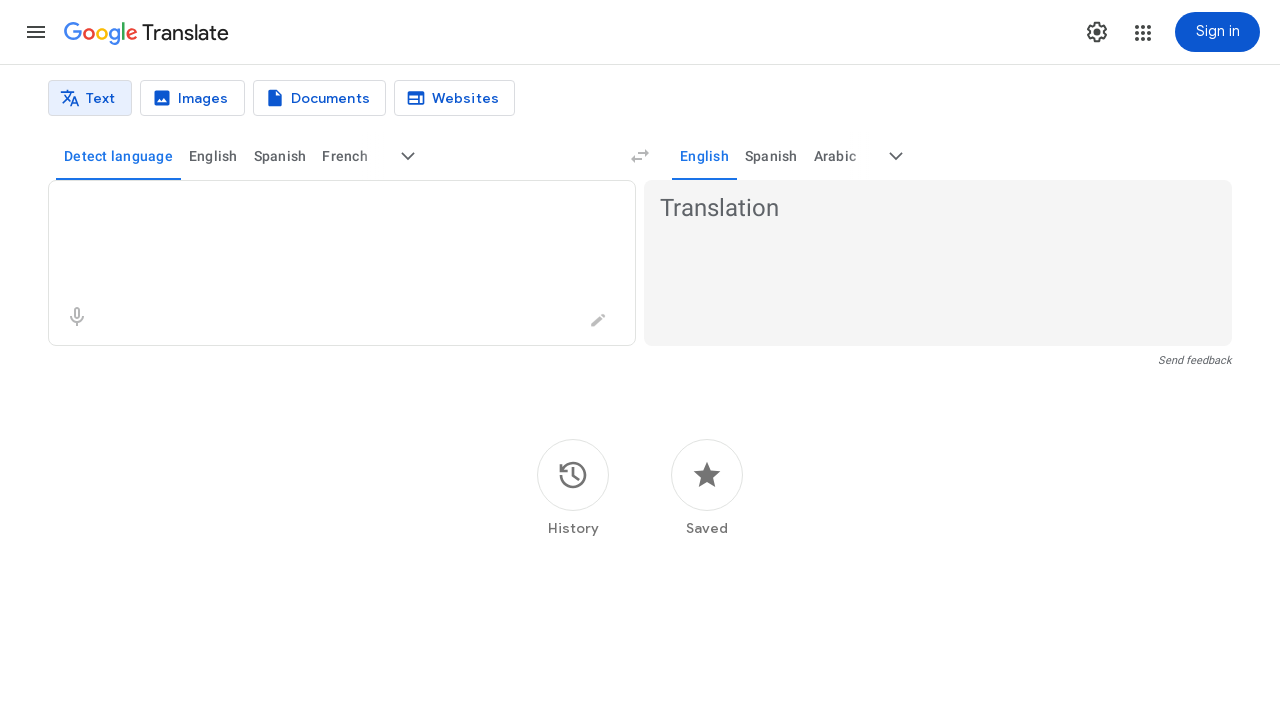

Translation textarea loaded and ready
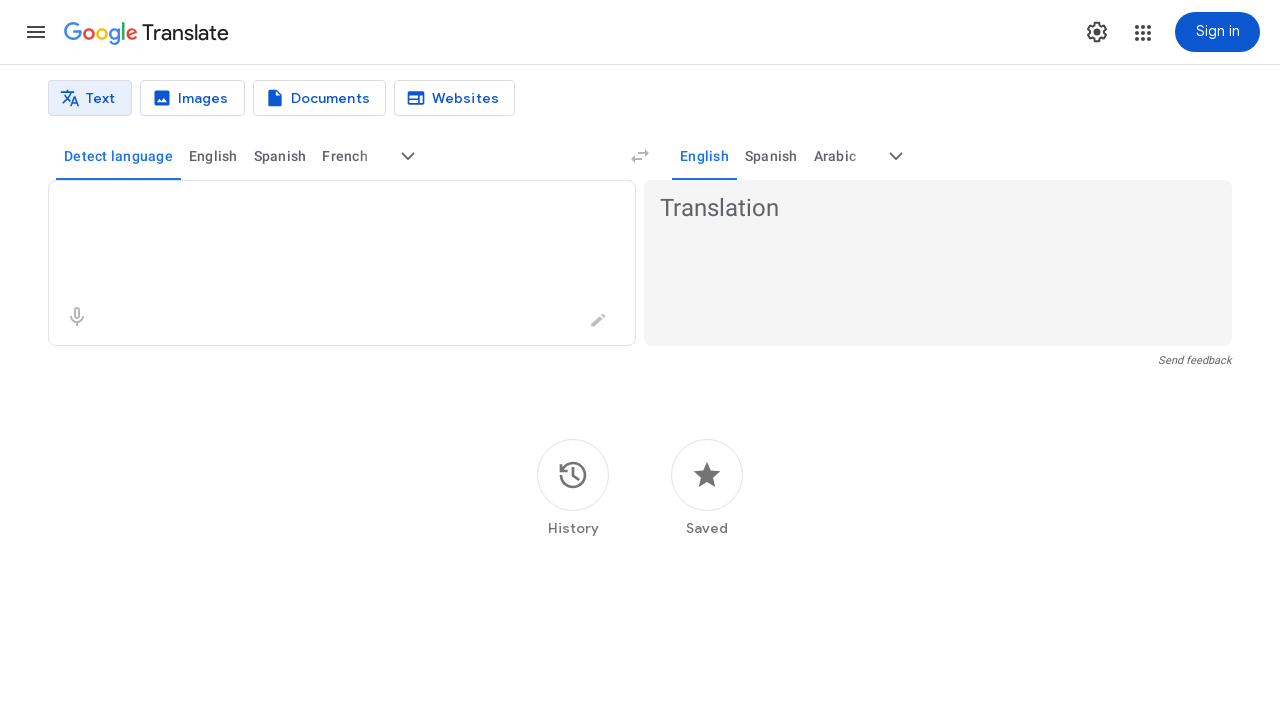

Entered Hebrew text 'בדיקה' into translation input field on textarea
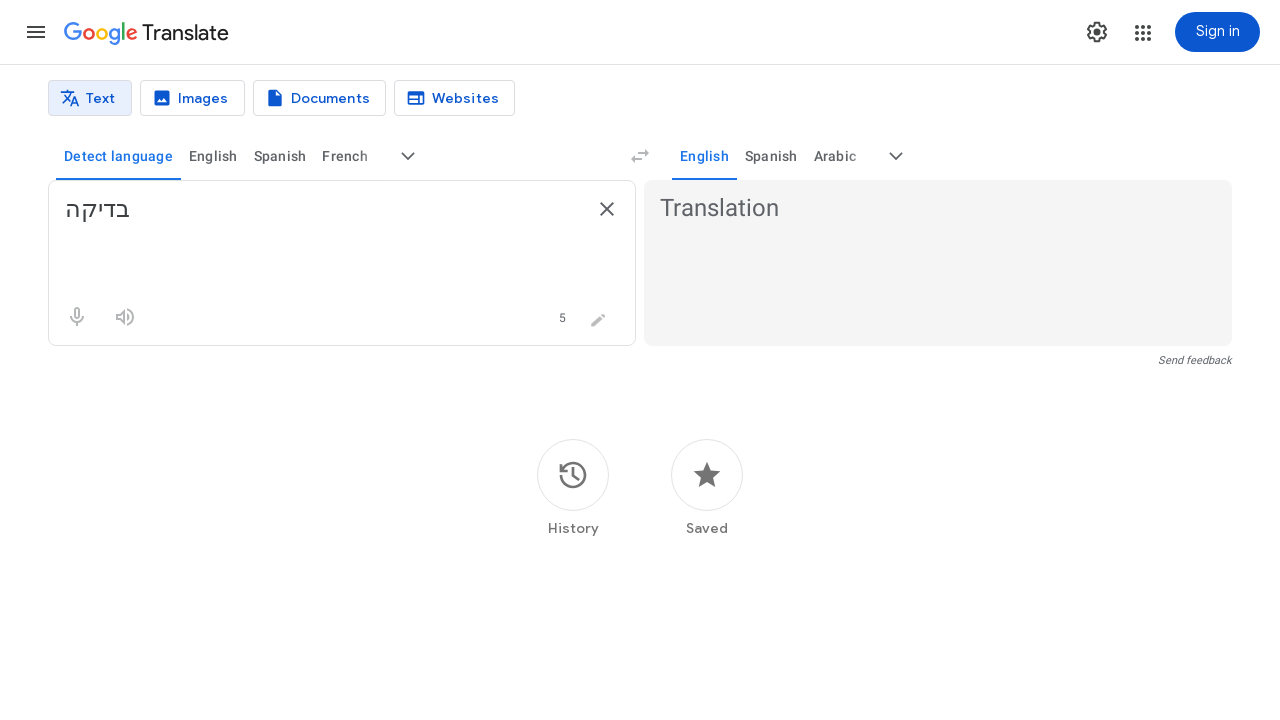

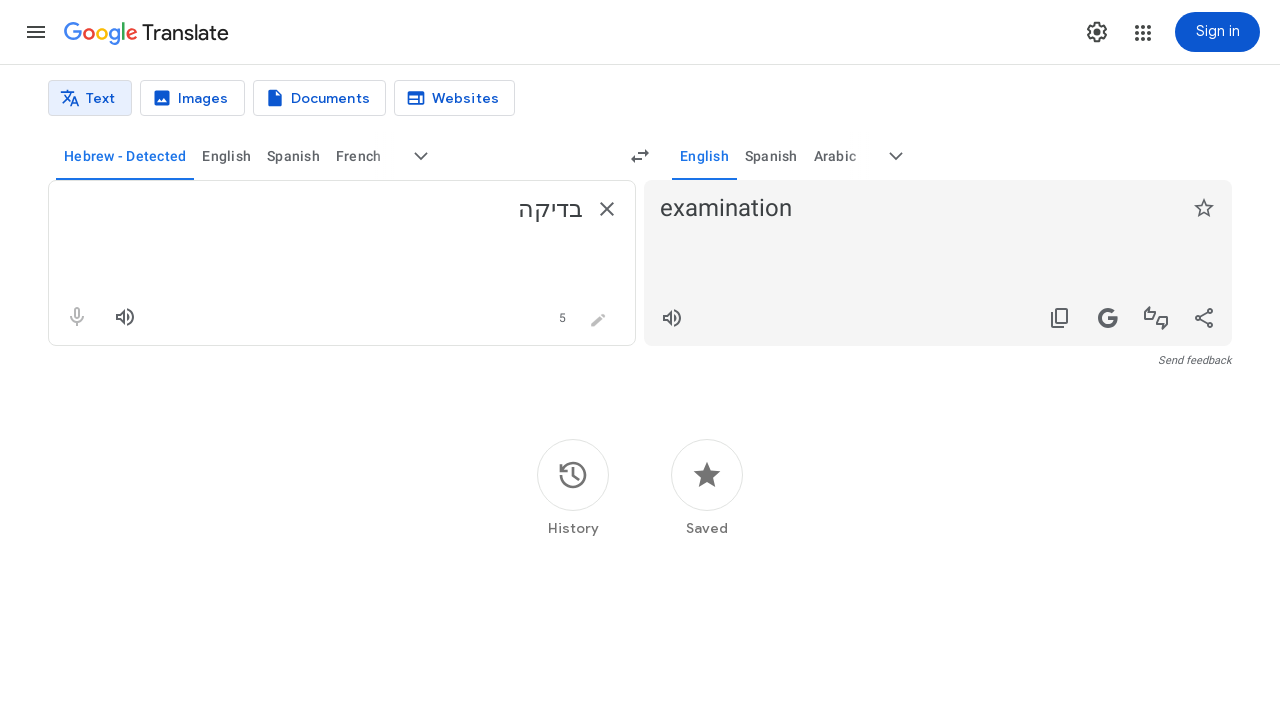